Tests checkbox and radio button selection on an automation practice page by selecting specific options

Starting URL: https://www.rahulshettyacademy.com/AutomationPractice/

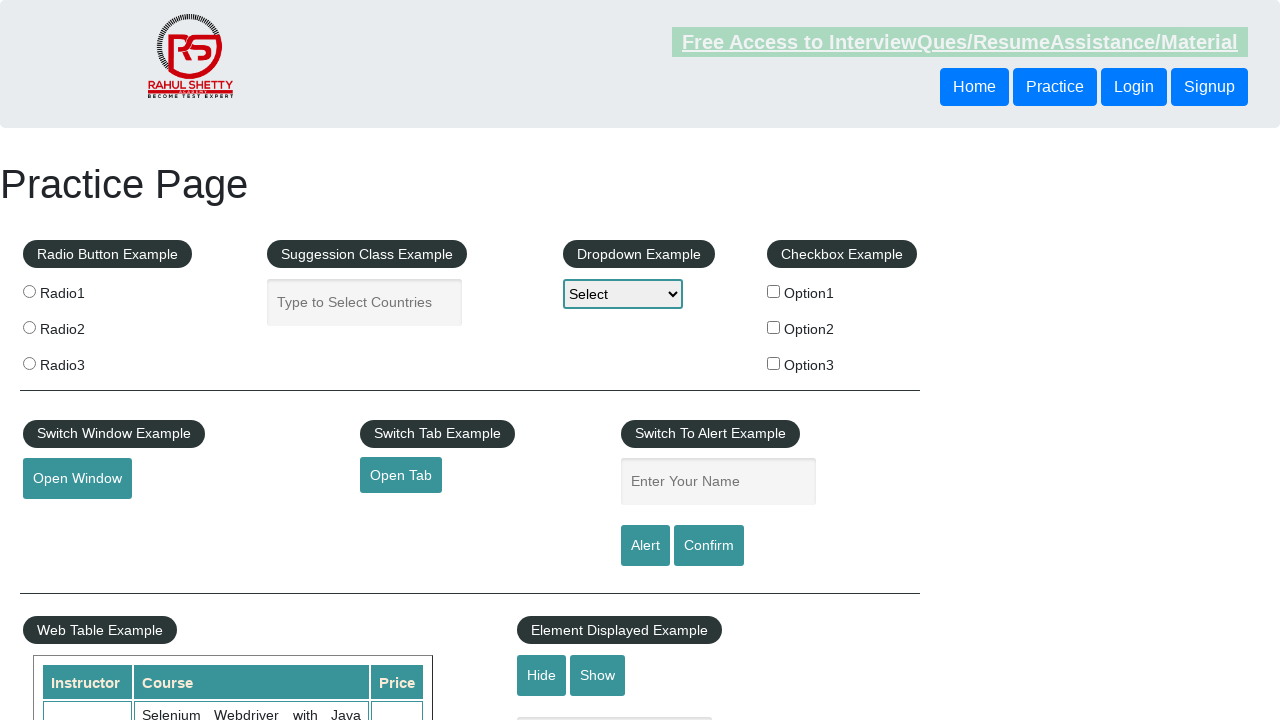

Located all checkboxes on the page
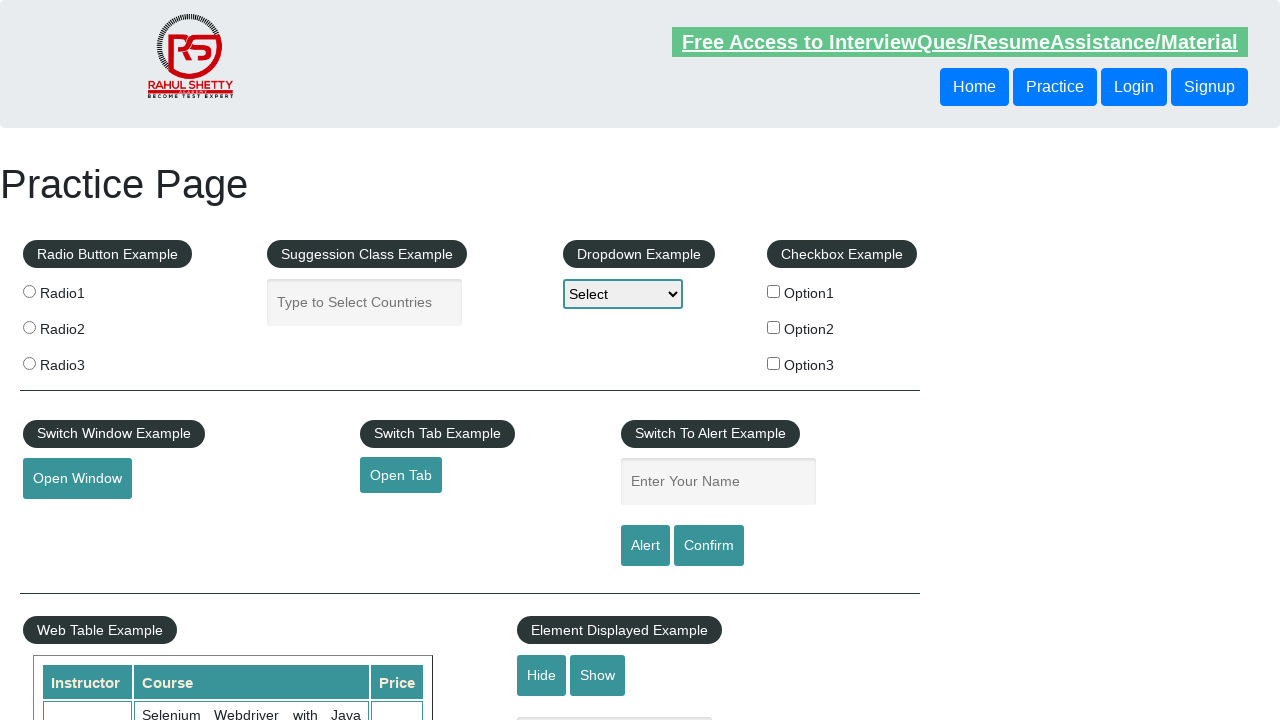

Clicked checkbox with value 'option2' at (774, 327) on input[type='checkbox'] >> nth=1
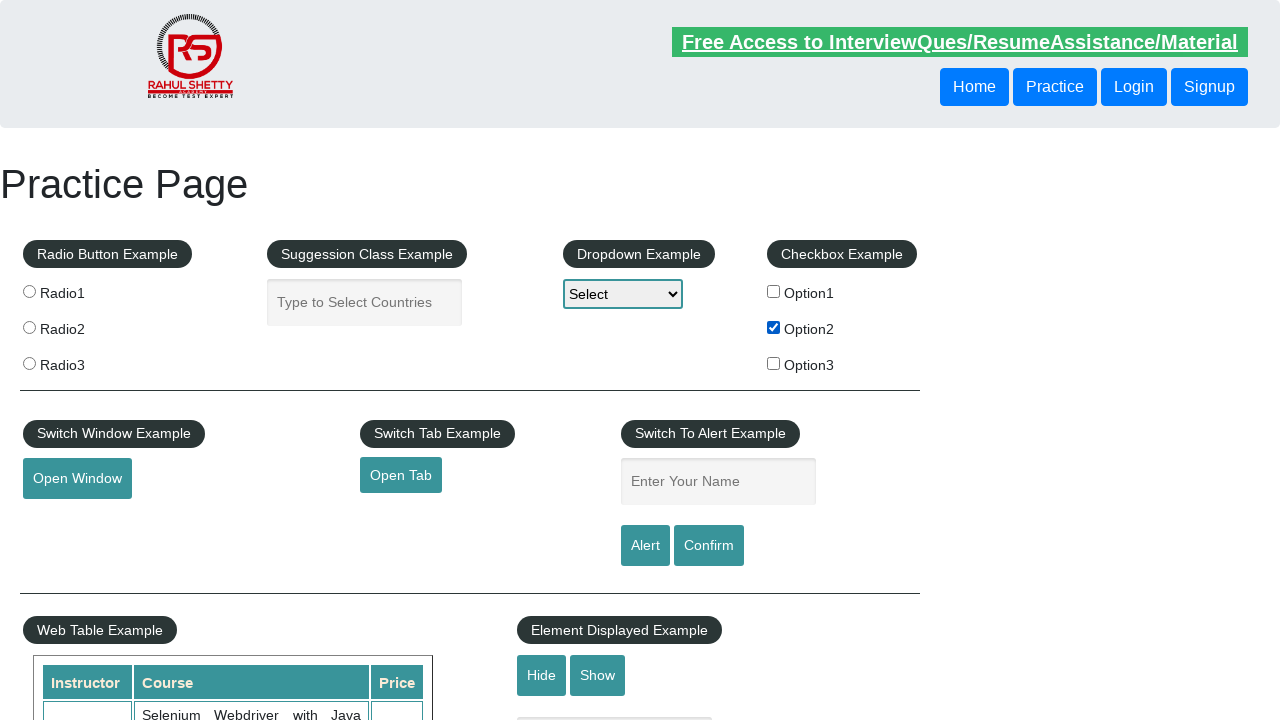

Located all radio buttons on the page
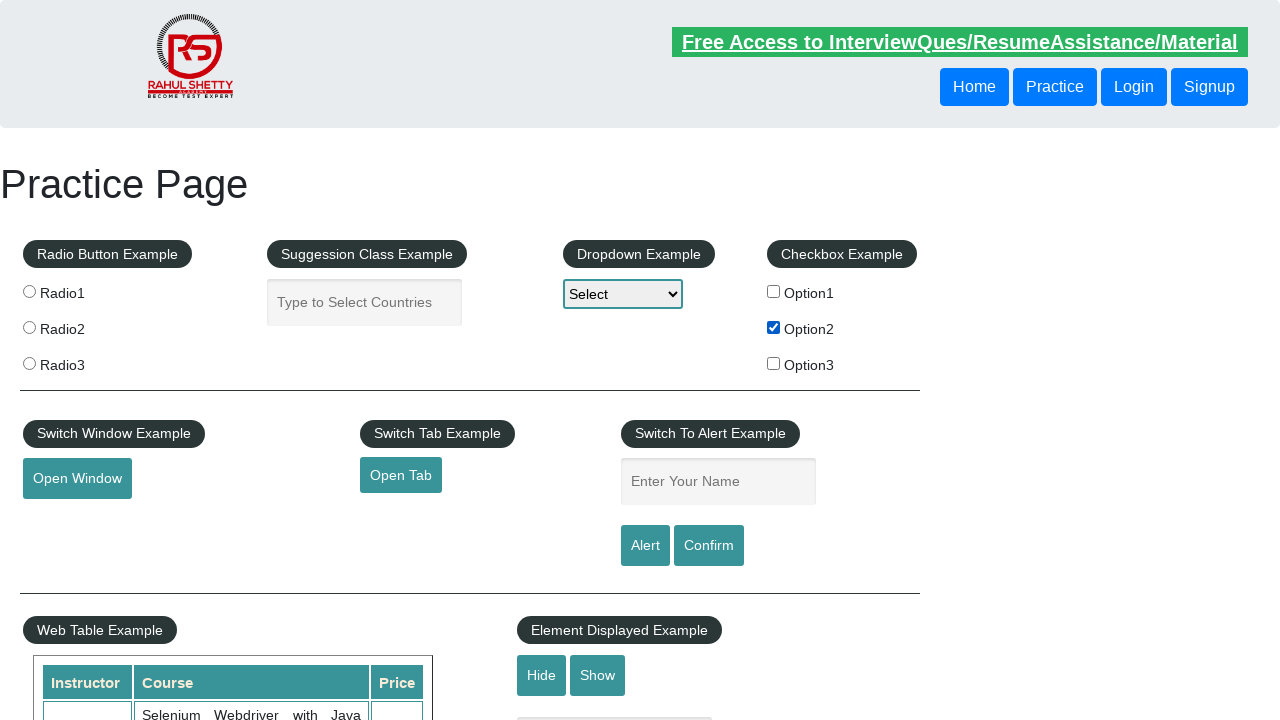

Clicked radio button with value 'radio3' at (29, 363) on input[name='radioButton'] >> nth=2
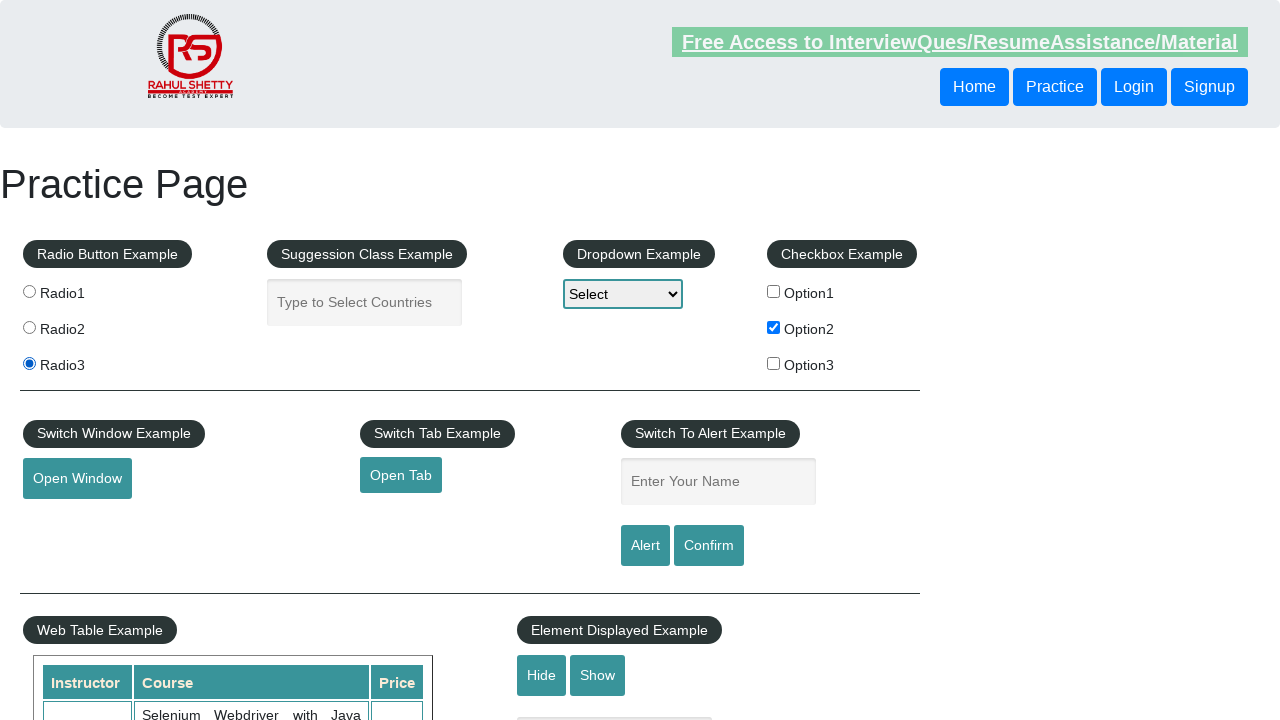

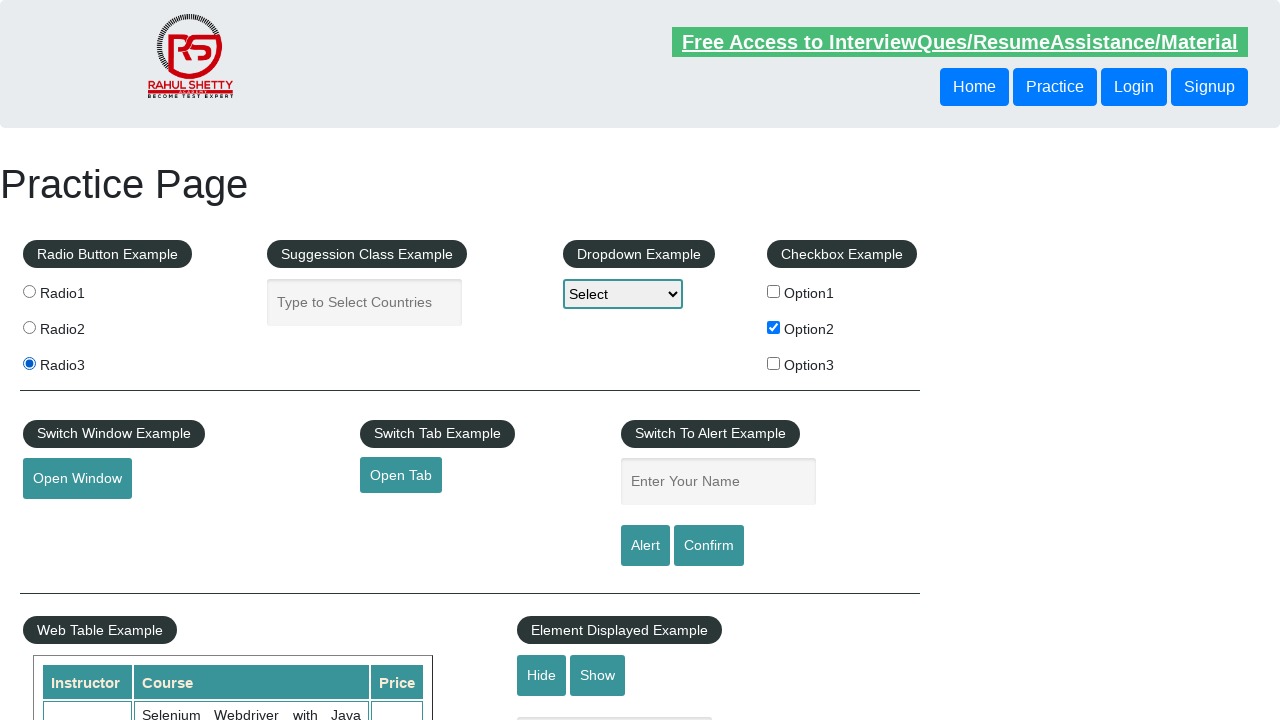